Tests adding a product to cart by opening product page in new tab, clicking add to cart, accepting alert, and verifying the product appears in the shopping cart

Starting URL: https://www.demoblaze.com/index.html

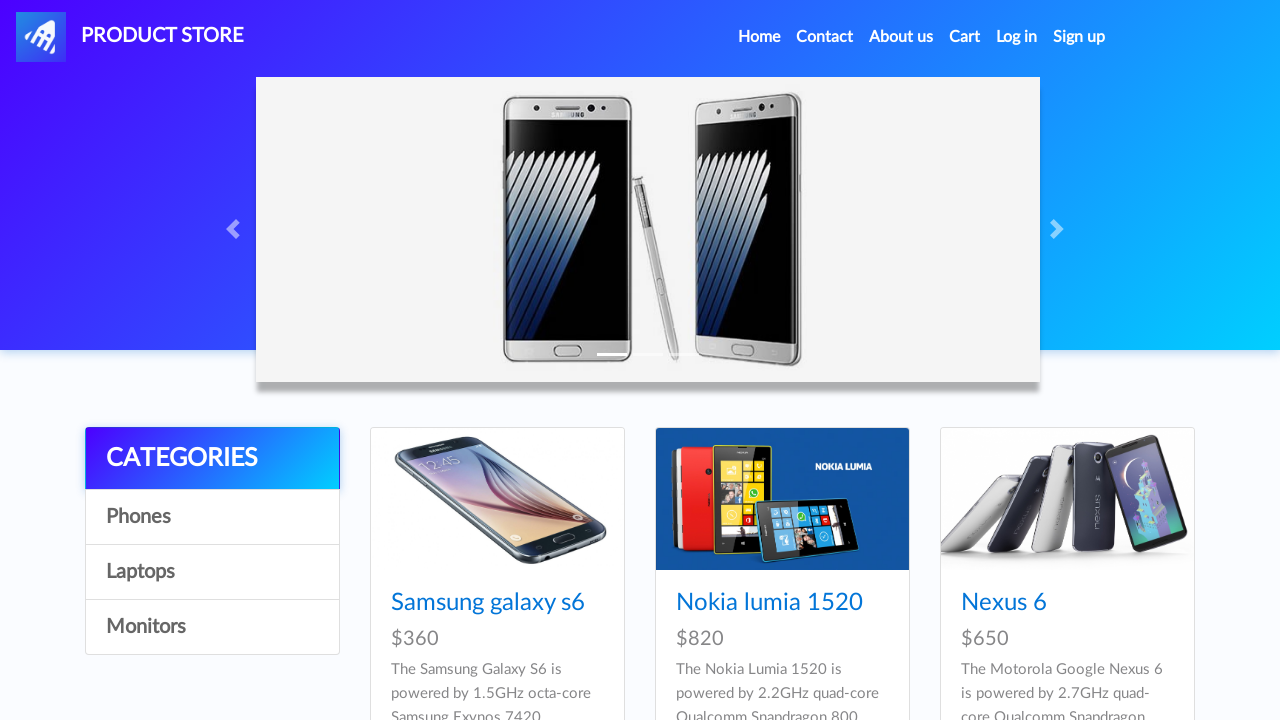

Navigated to product page (Samsung Galaxy S6) in new tab
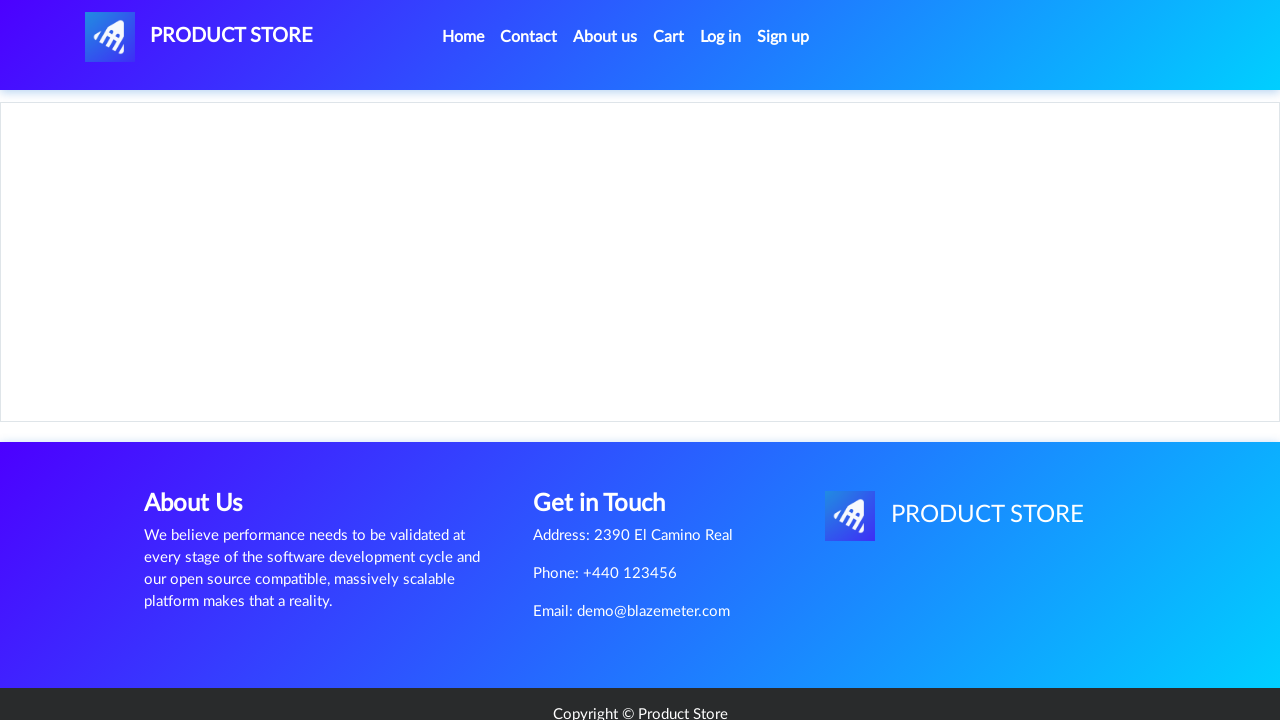

Clicked 'Add to Cart' button on product page at (610, 440) on xpath=//div[@class='col-sm-12 col-md-6 col-lg-6']/a[@onclick='addToCart(1)']
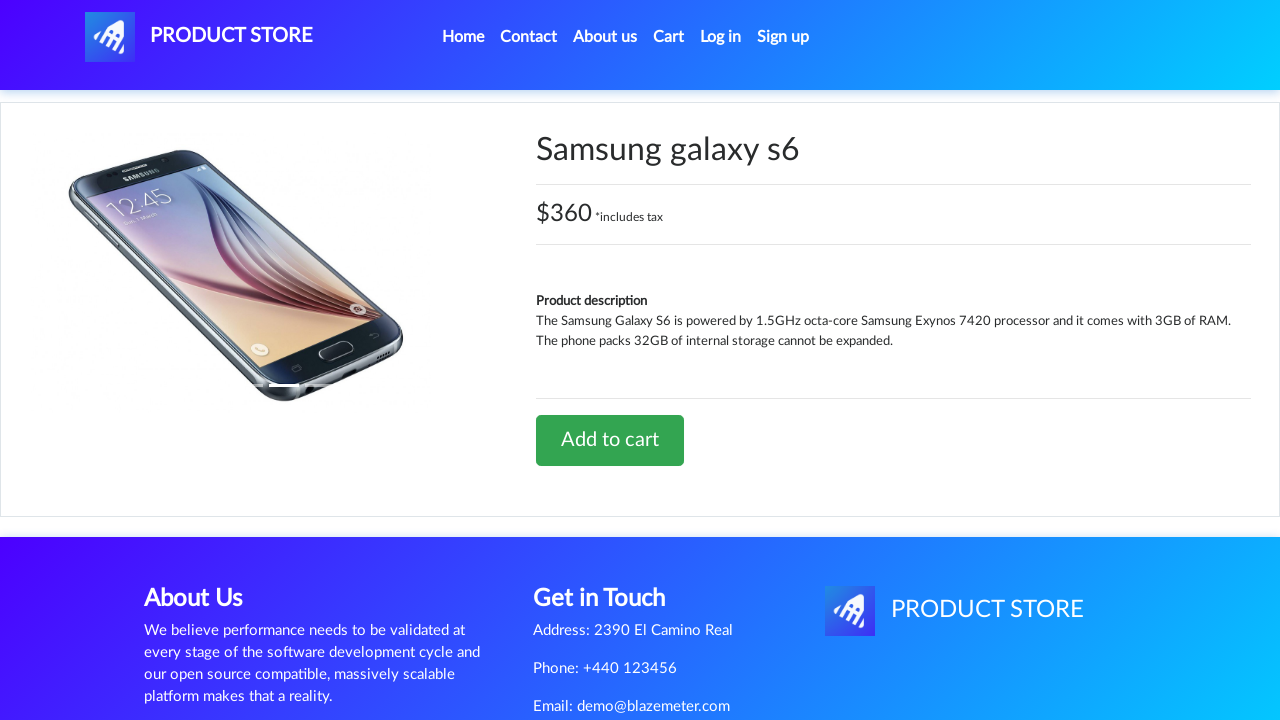

Set up alert dialog handler to accept alerts
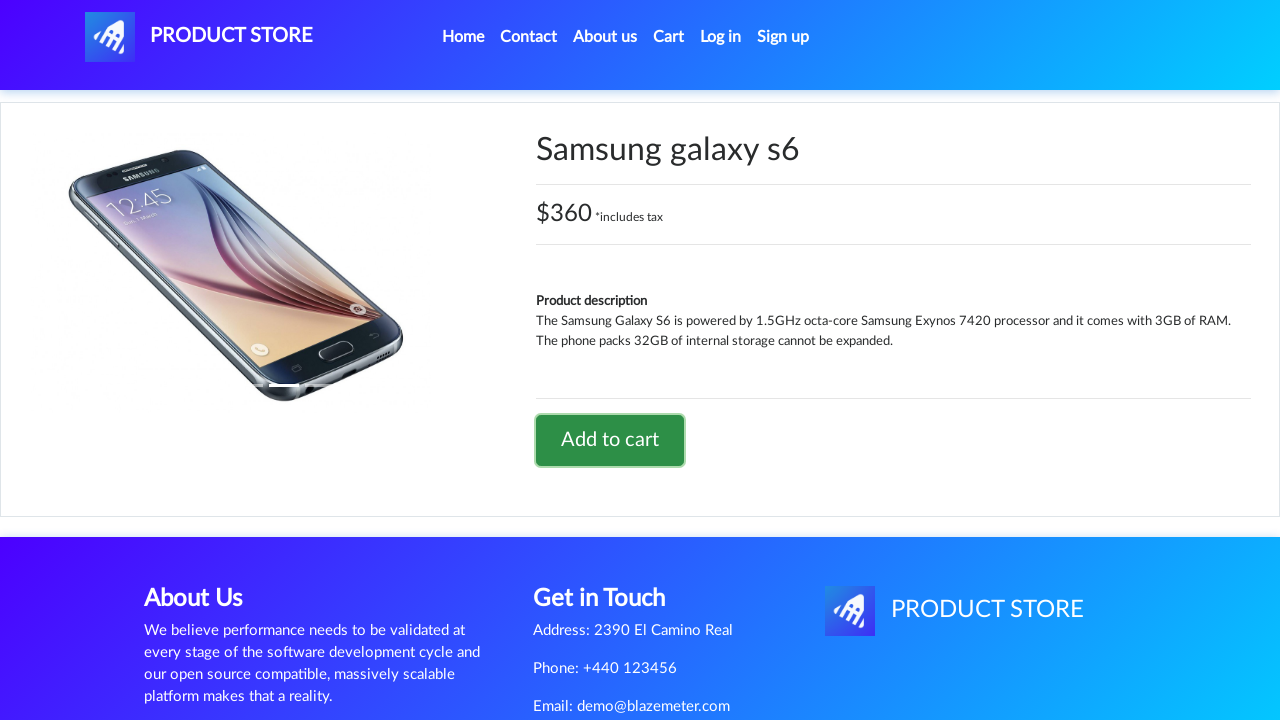

Waited for alert to be processed
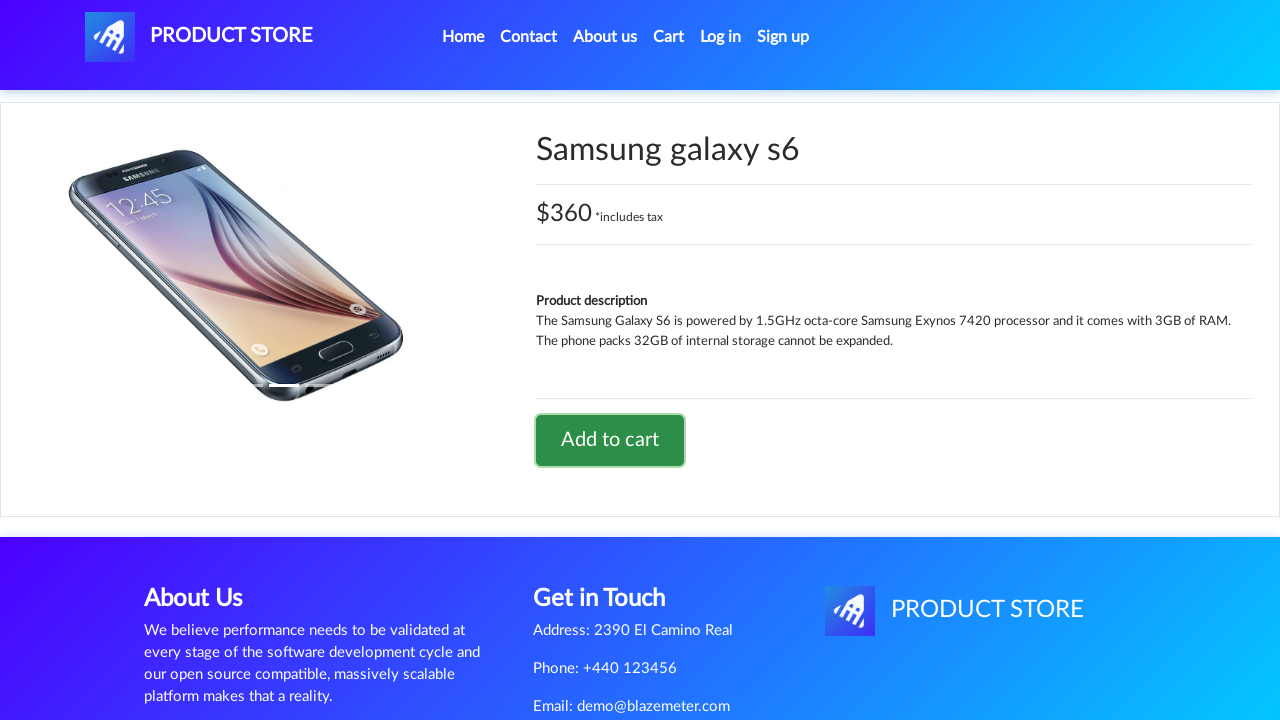

Clicked 'Cart' navigation link on main page at (965, 37) on xpath=//a[@id='cartur' and @class='nav-link']
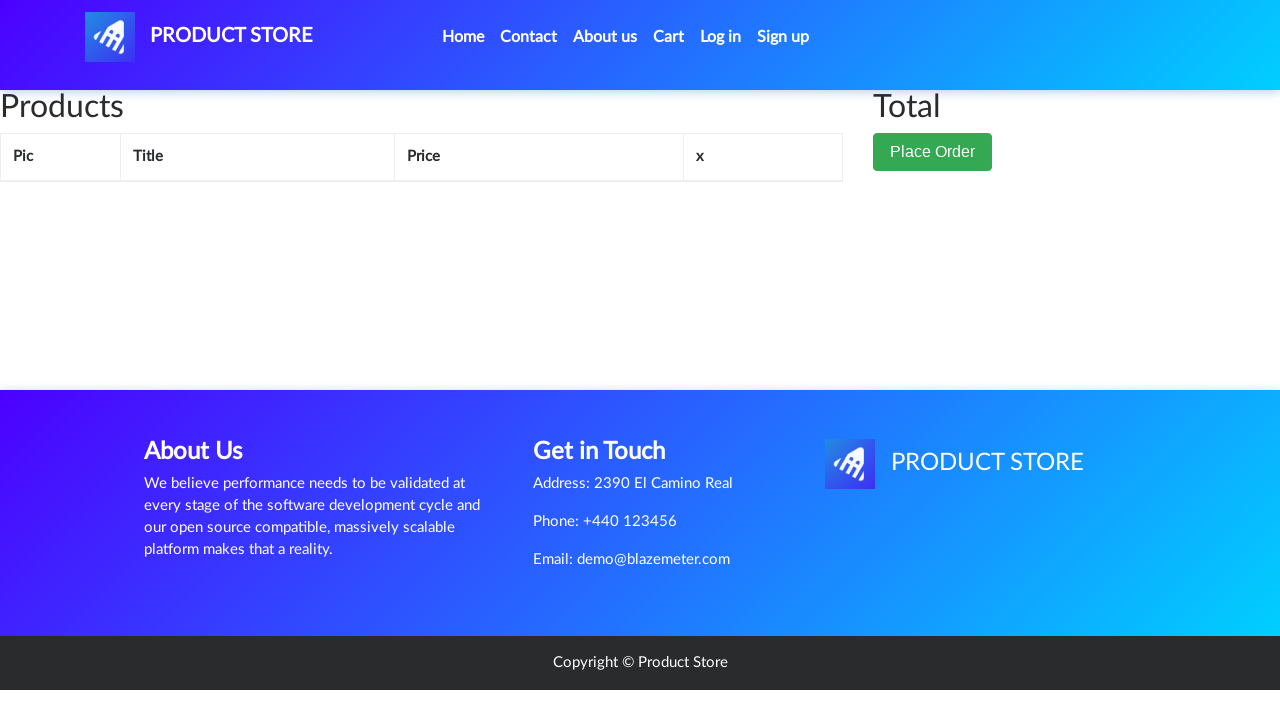

Waited for Samsung Galaxy S6 product to appear in cart
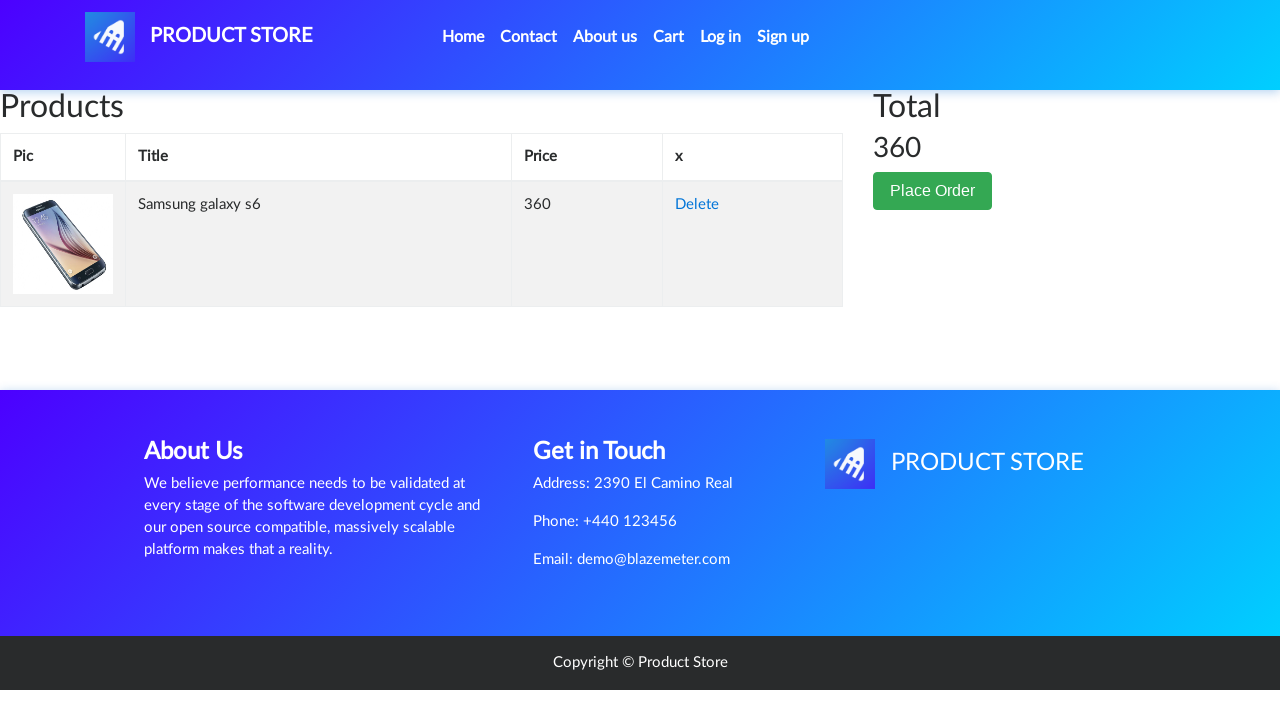

Retrieved product text from cart
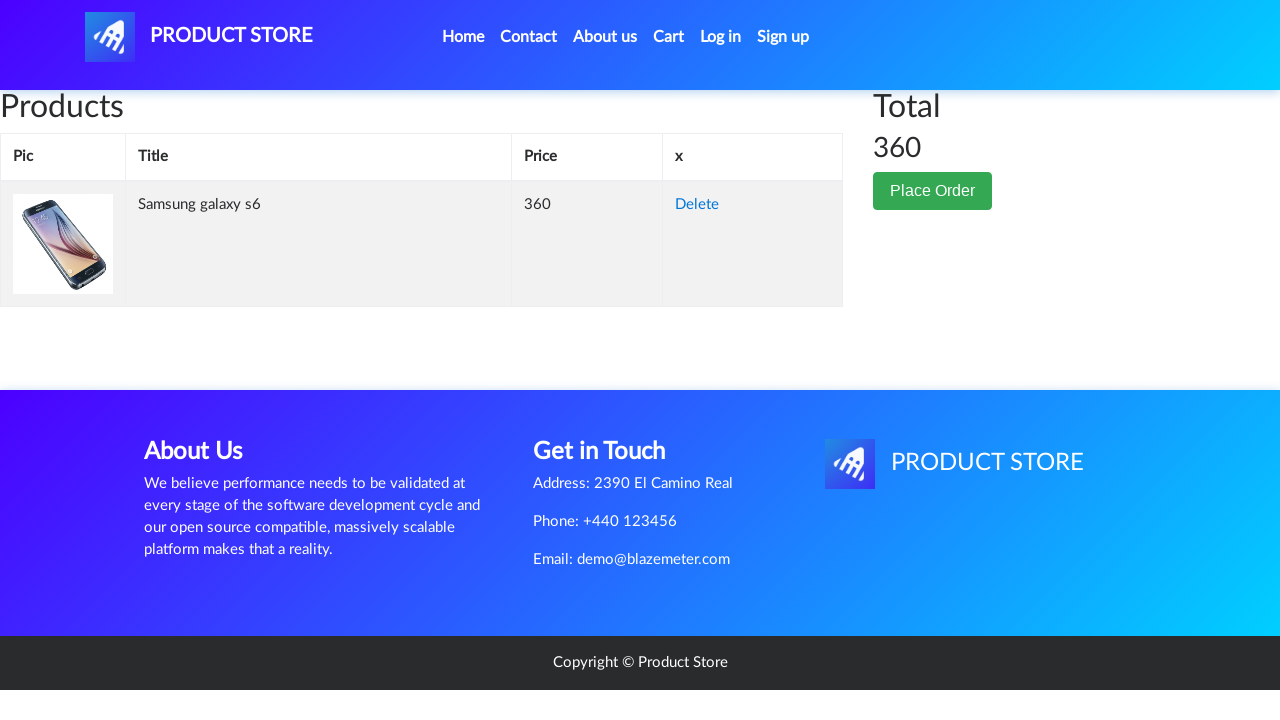

Verified that 'Samsung galaxy s6' is correctly displayed in the shopping cart
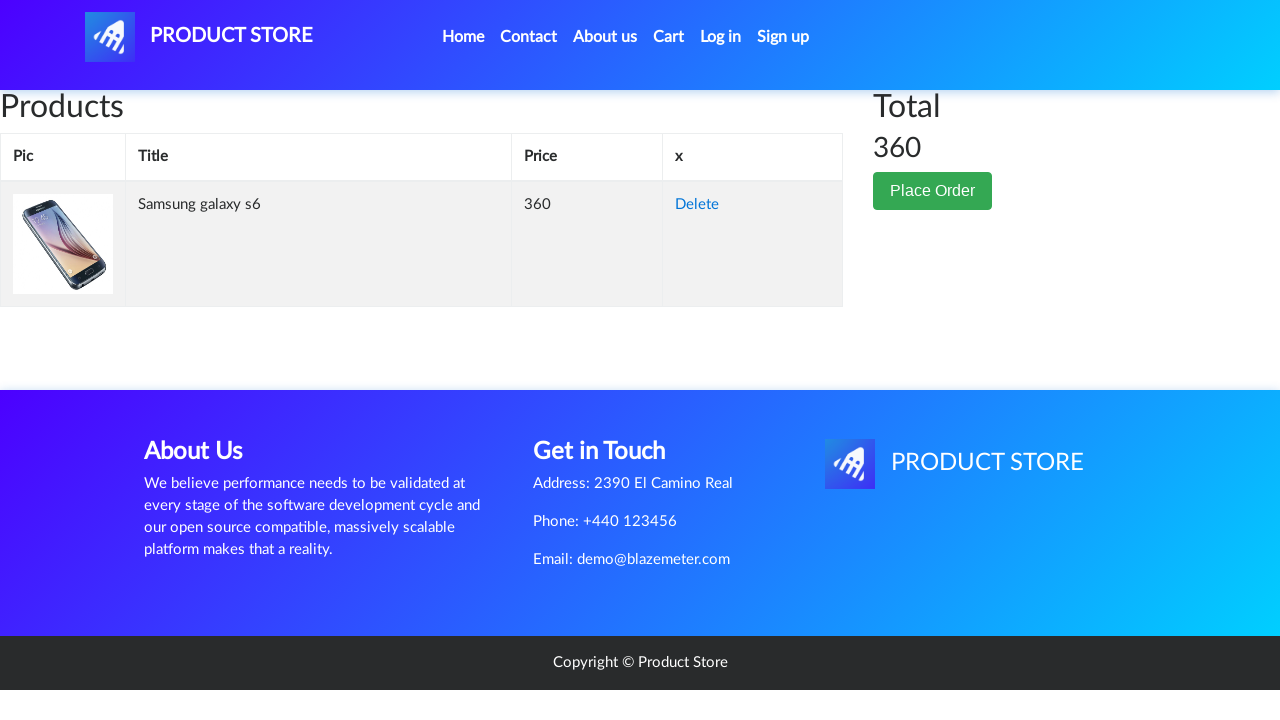

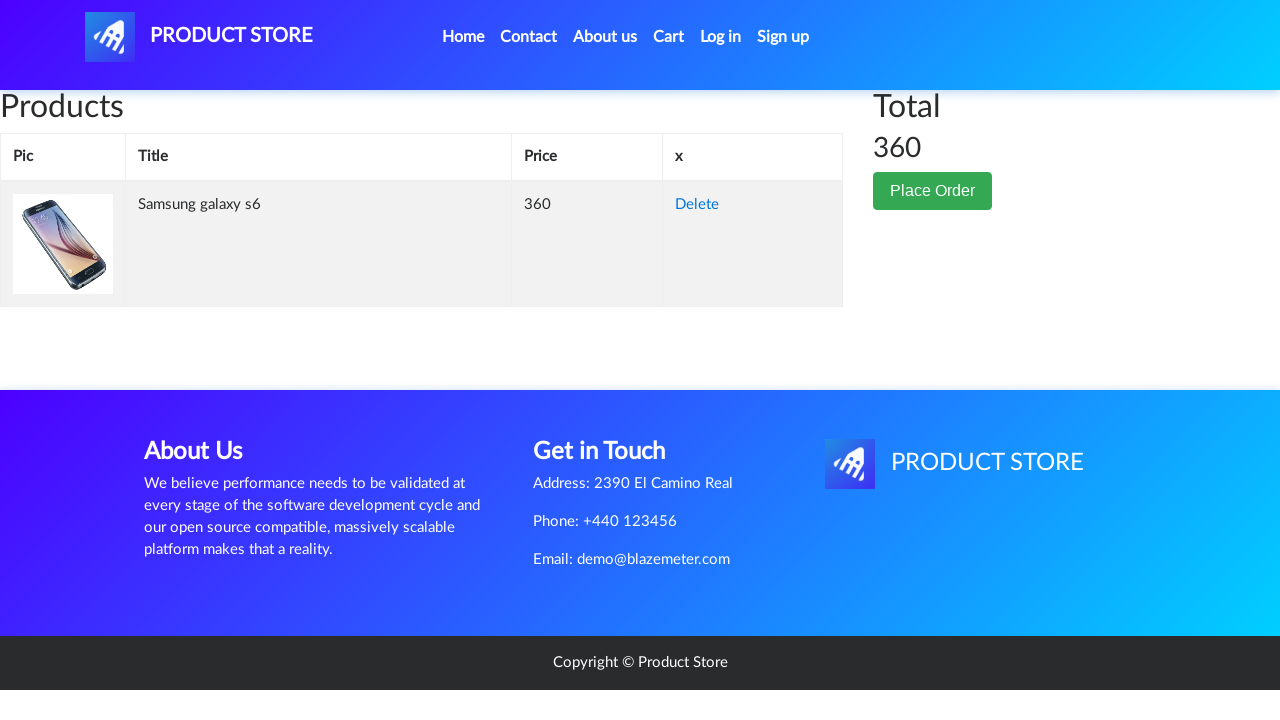